Navigates to the Selenium HQ website and verifies that the URL correctly redirects to the expected selenium.dev domain

Starting URL: https://www.seleniumhq.org/

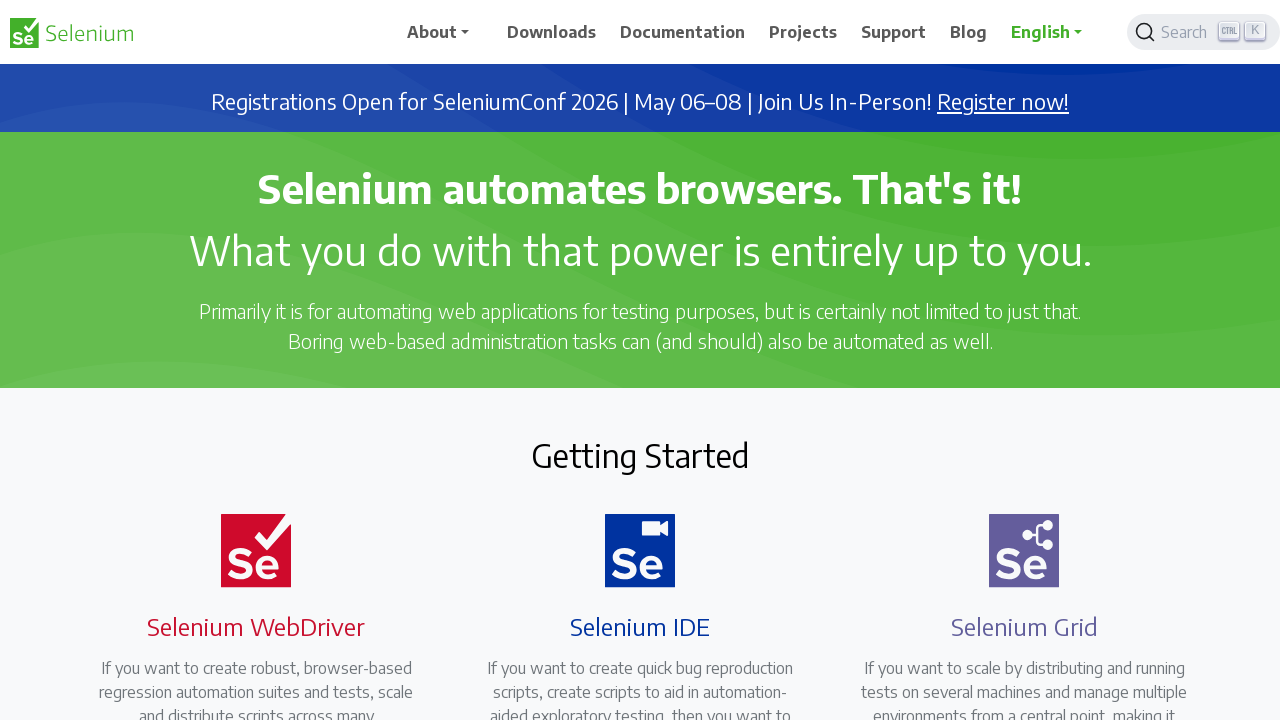

Navigated to https://www.seleniumhq.org/
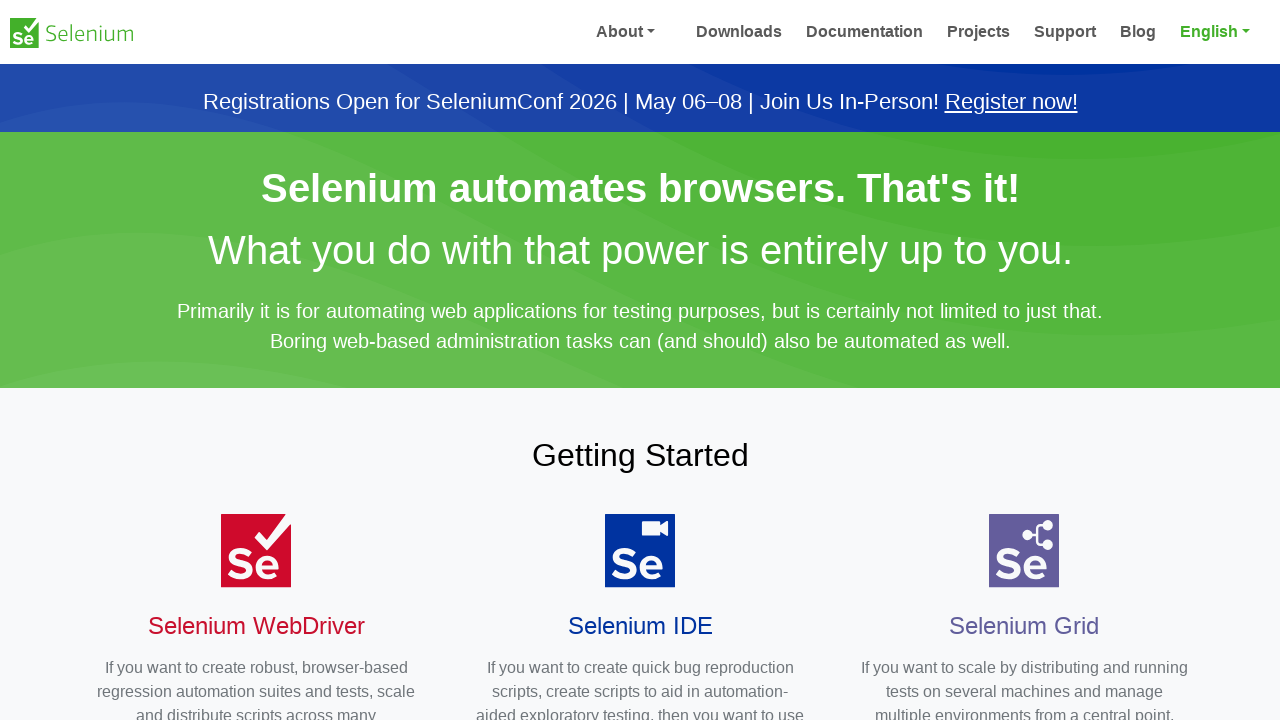

Page loaded and network idle state reached
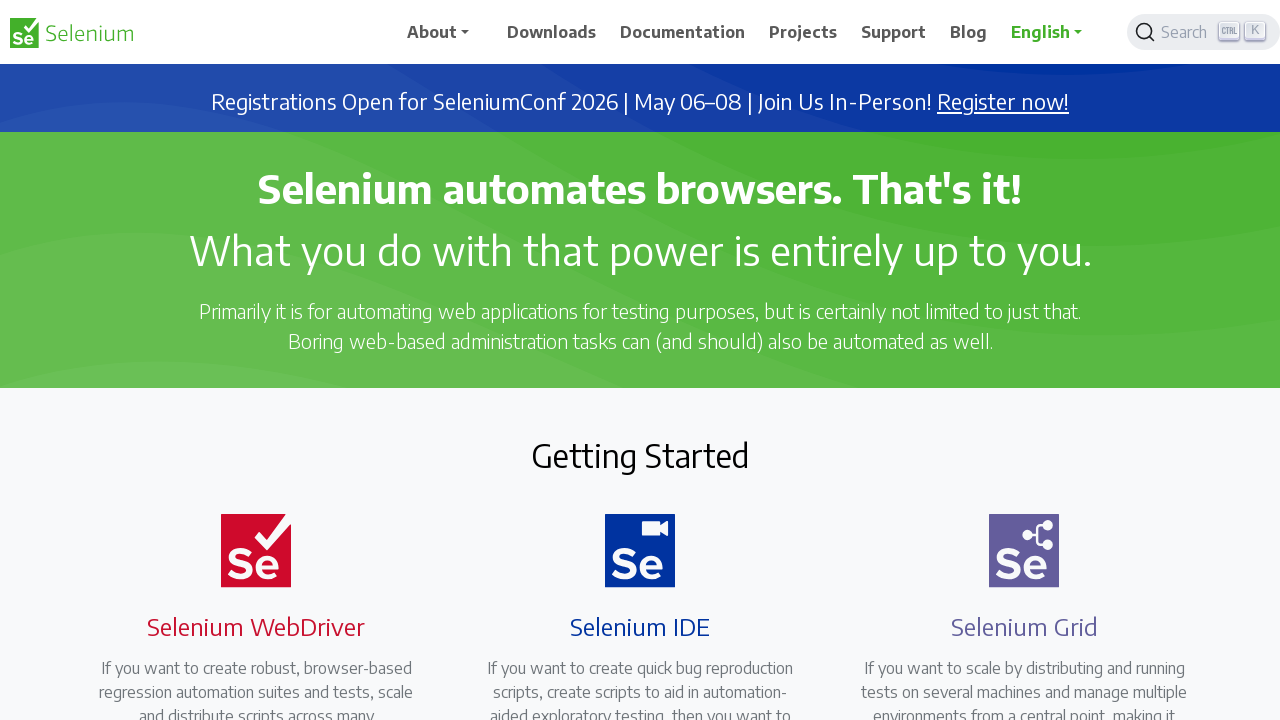

Captured current URL: https://www.selenium.dev/
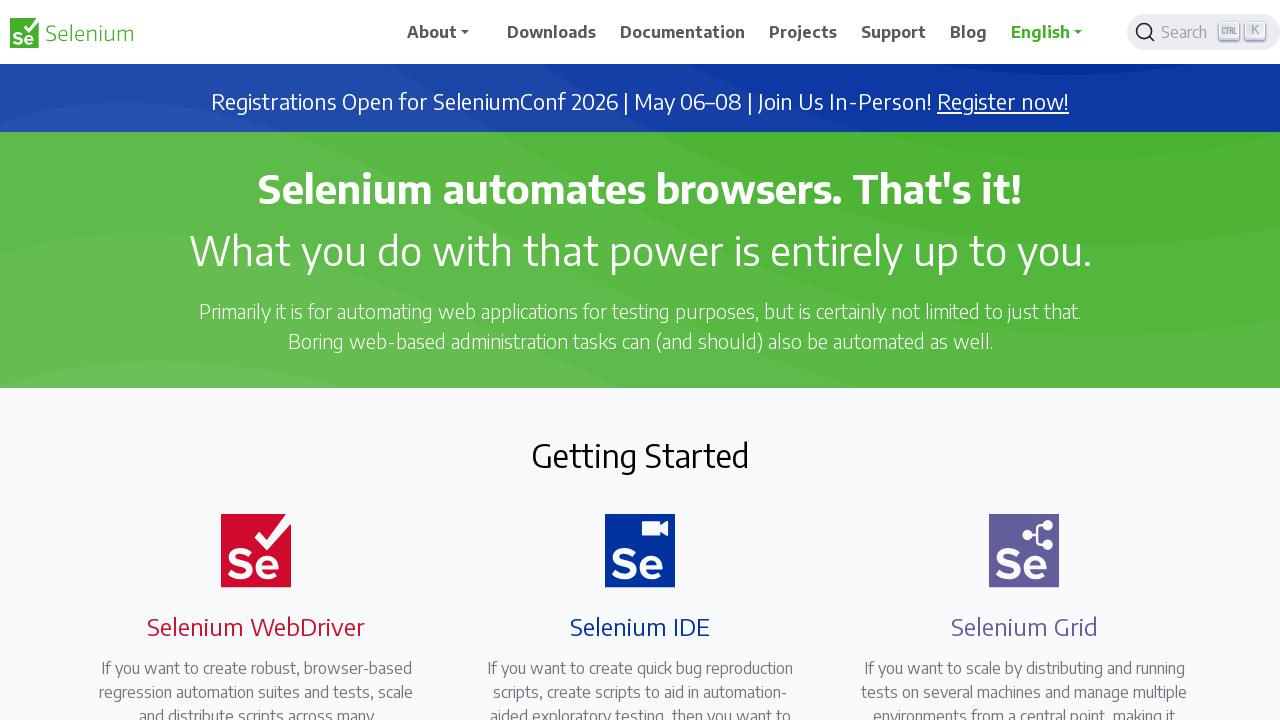

Verified URL correctly redirected to https://www.selenium.dev/
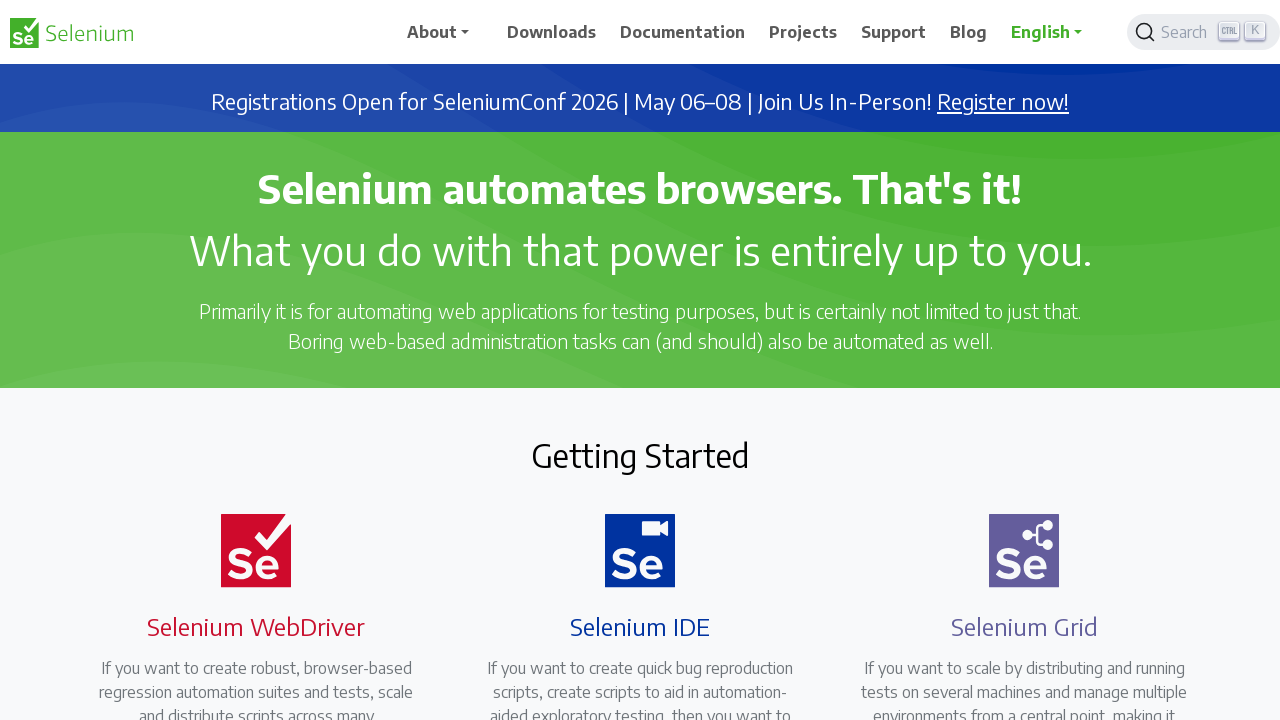

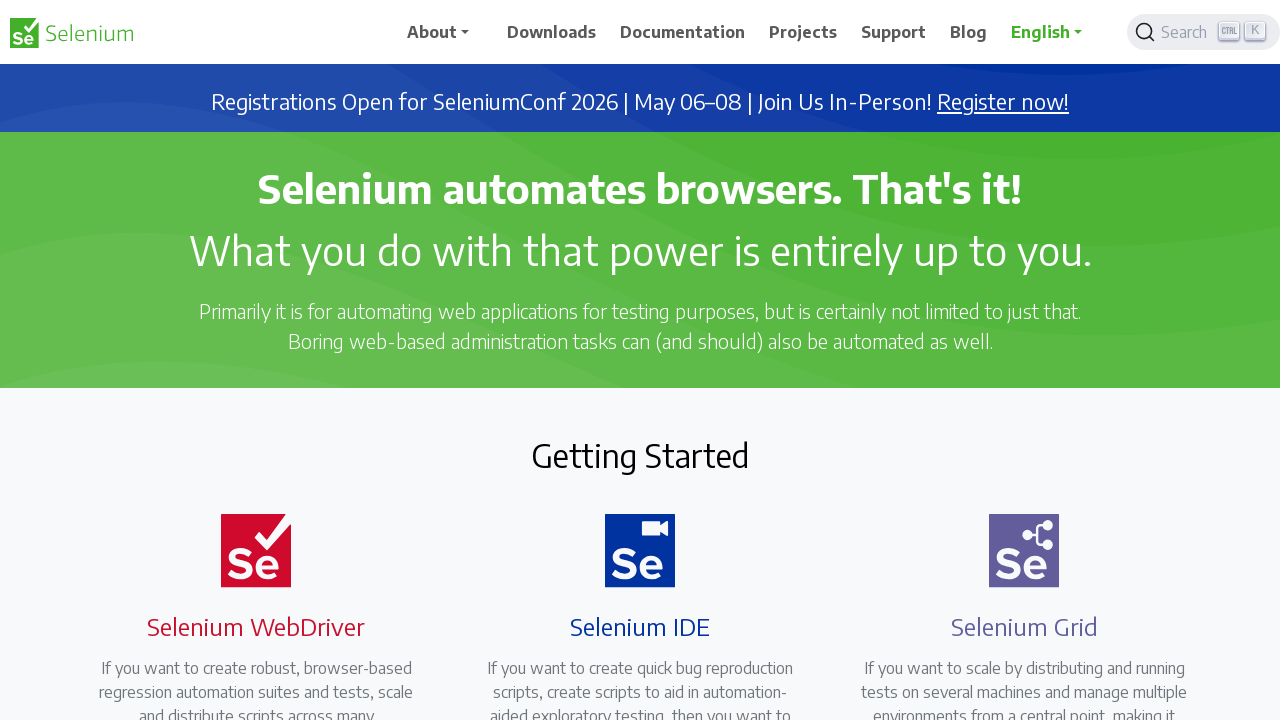